Navigates to Tokopedia's handphone product listing page, scrolls down to trigger lazy loading, and waits for product elements to load.

Starting URL: https://www.tokopedia.com/p/handphone-tablet/handphone

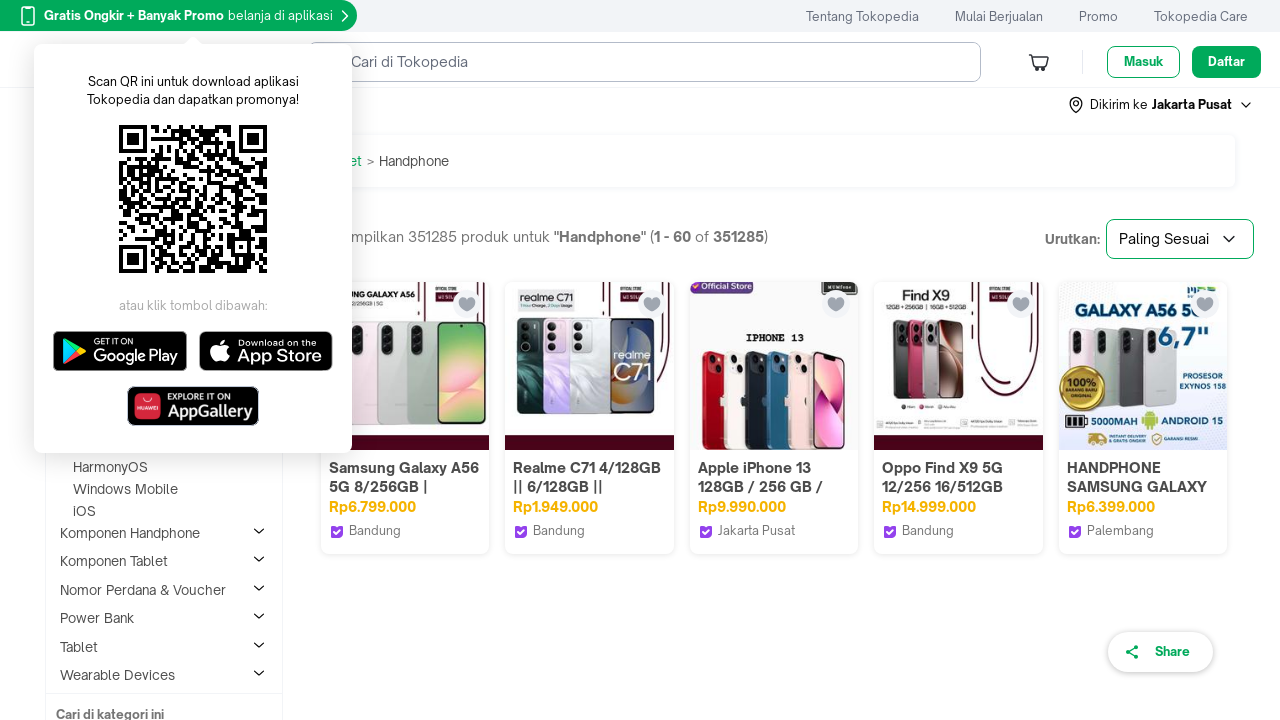

Navigated to Tokopedia handphone product listing page
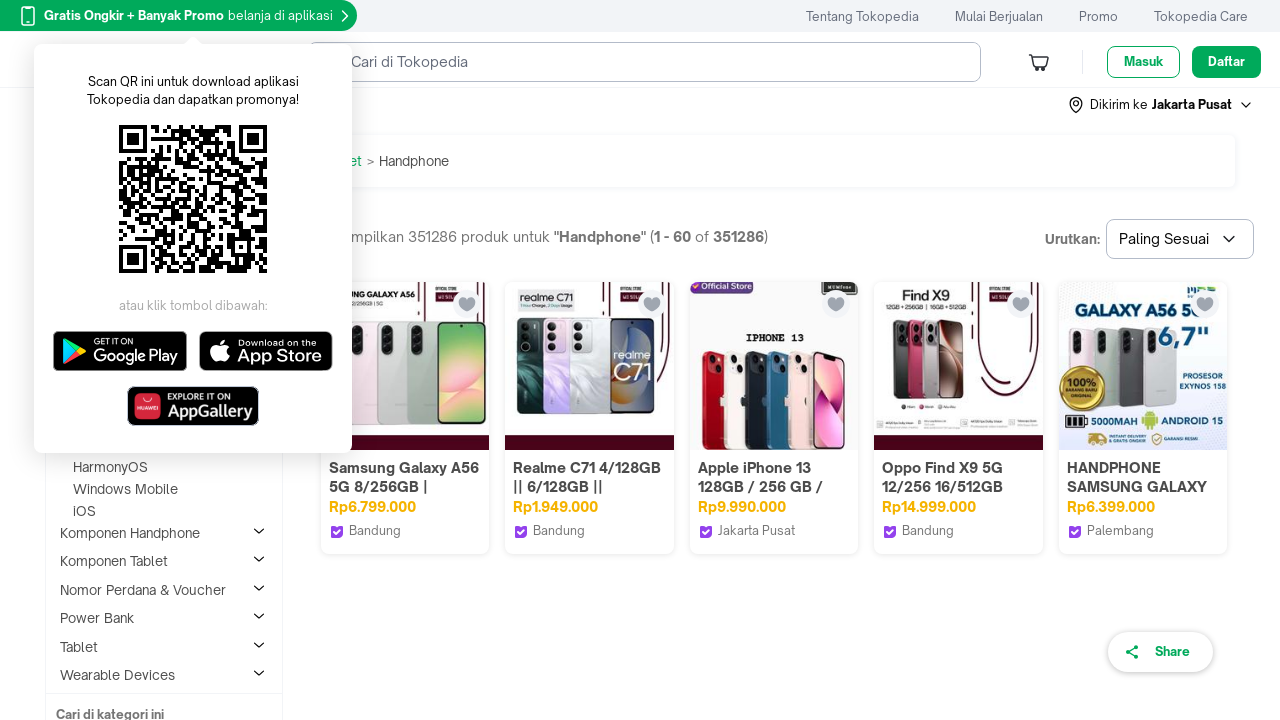

Scrolled down page to position 1460 to trigger lazy loading
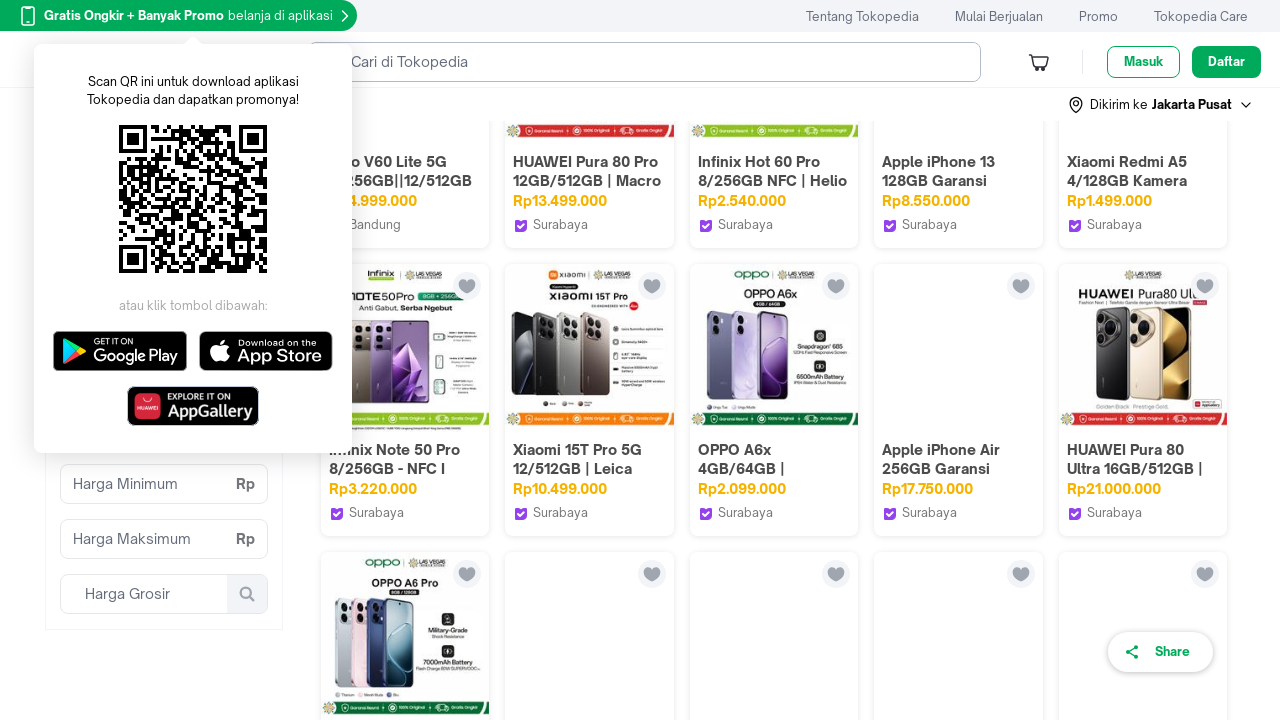

Product container elements loaded (selector: .css-13l3l78)
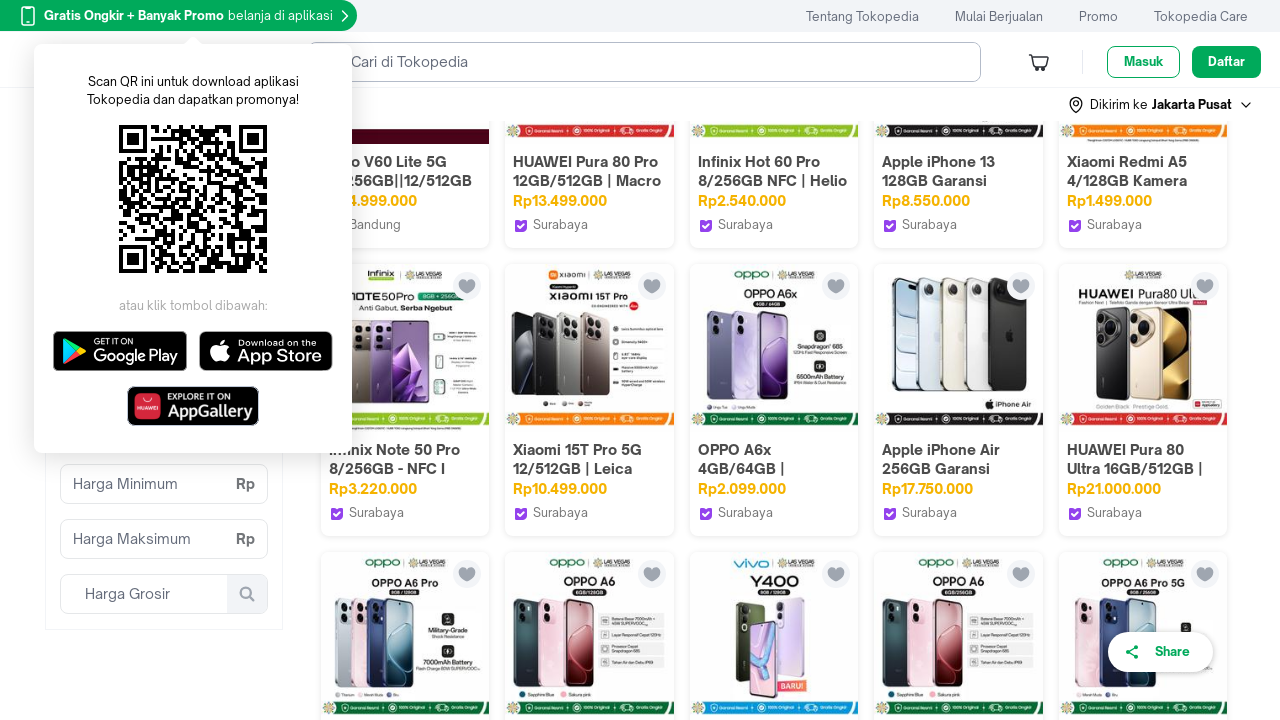

Product items loaded (selector: div.css-bk6tzz)
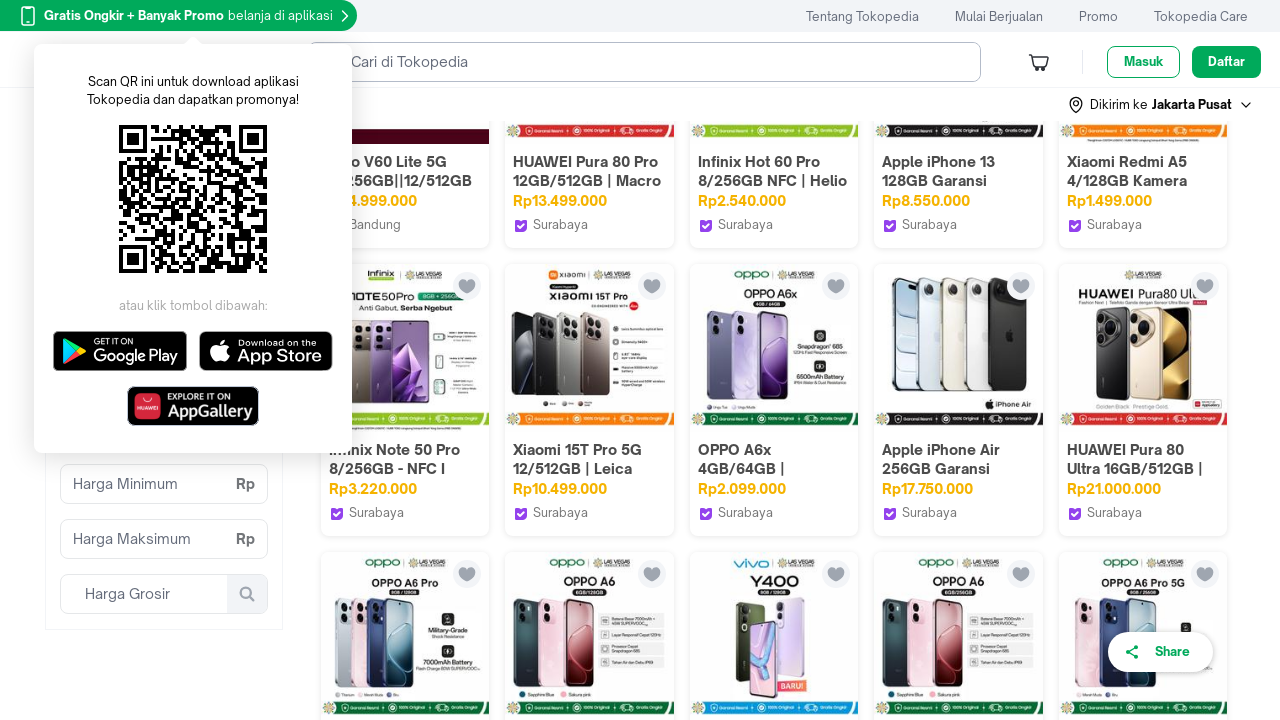

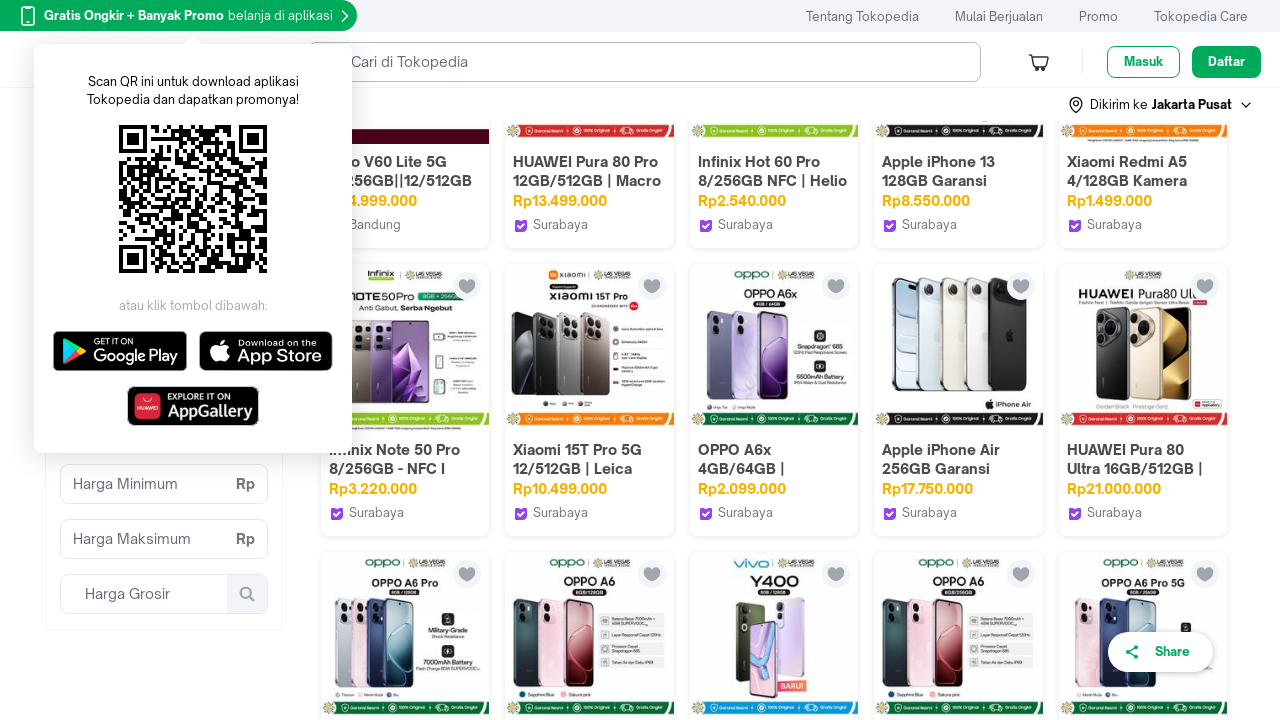